Tests dropdown selection functionality by selecting an option from a dropdown menu

Starting URL: https://rahulshettyacademy.com/AutomationPractice/

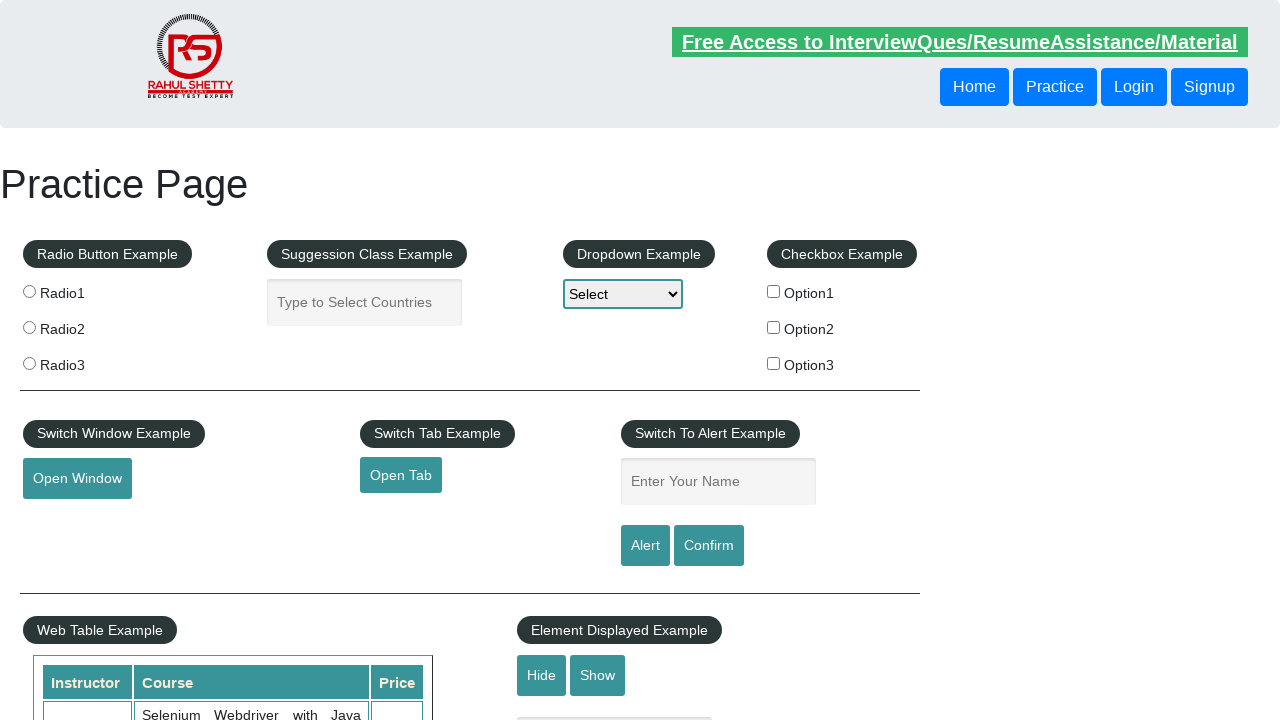

Dropdown menu became visible
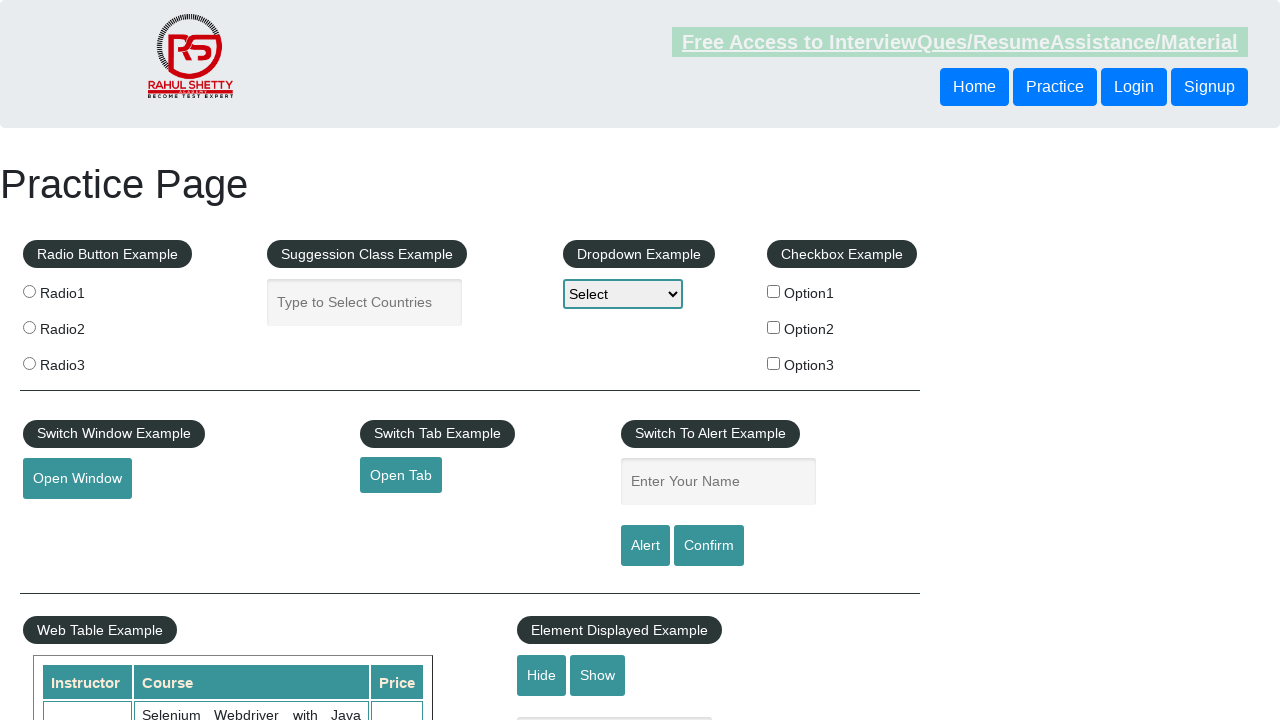

Selected 'Option1' from dropdown menu on #dropdown-class-example
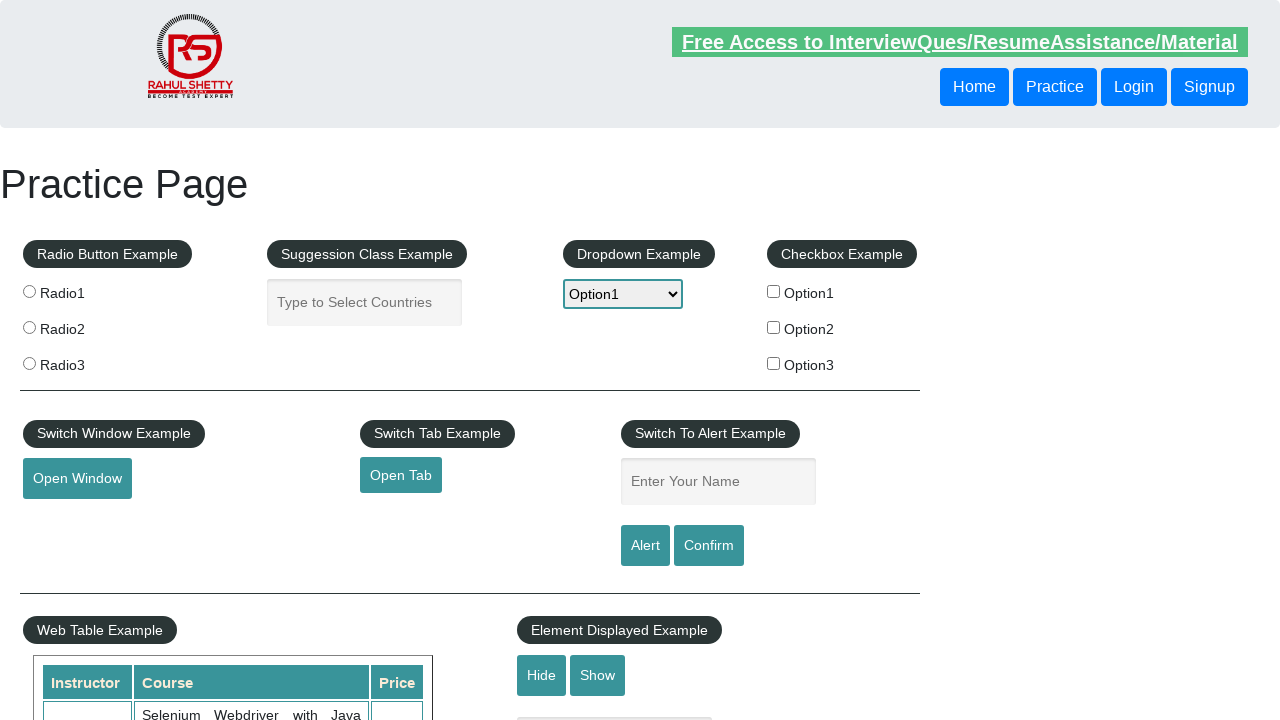

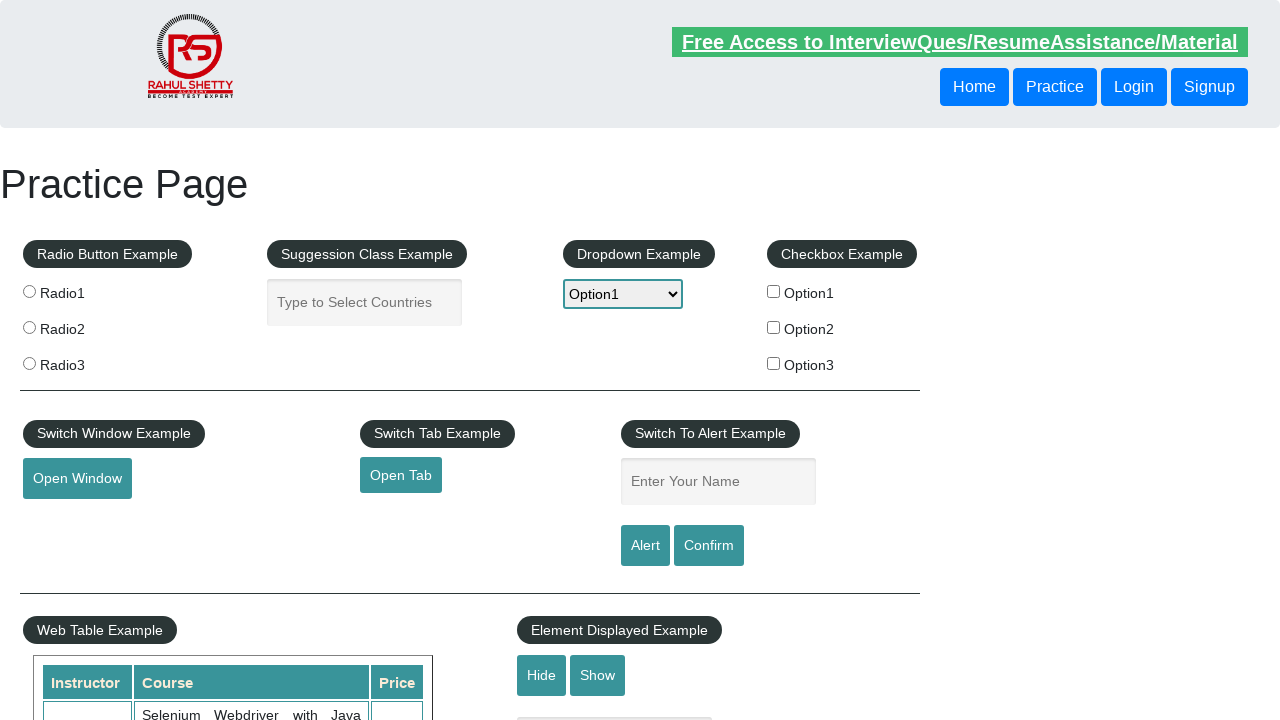